Tests JavaScript alert functionality on W3Schools by switching to the demo iframe and clicking the "Try it" button to trigger an alert dialog

Starting URL: https://www.w3schools.com/jsref/tryit.asp?filename=tryjsref_alert

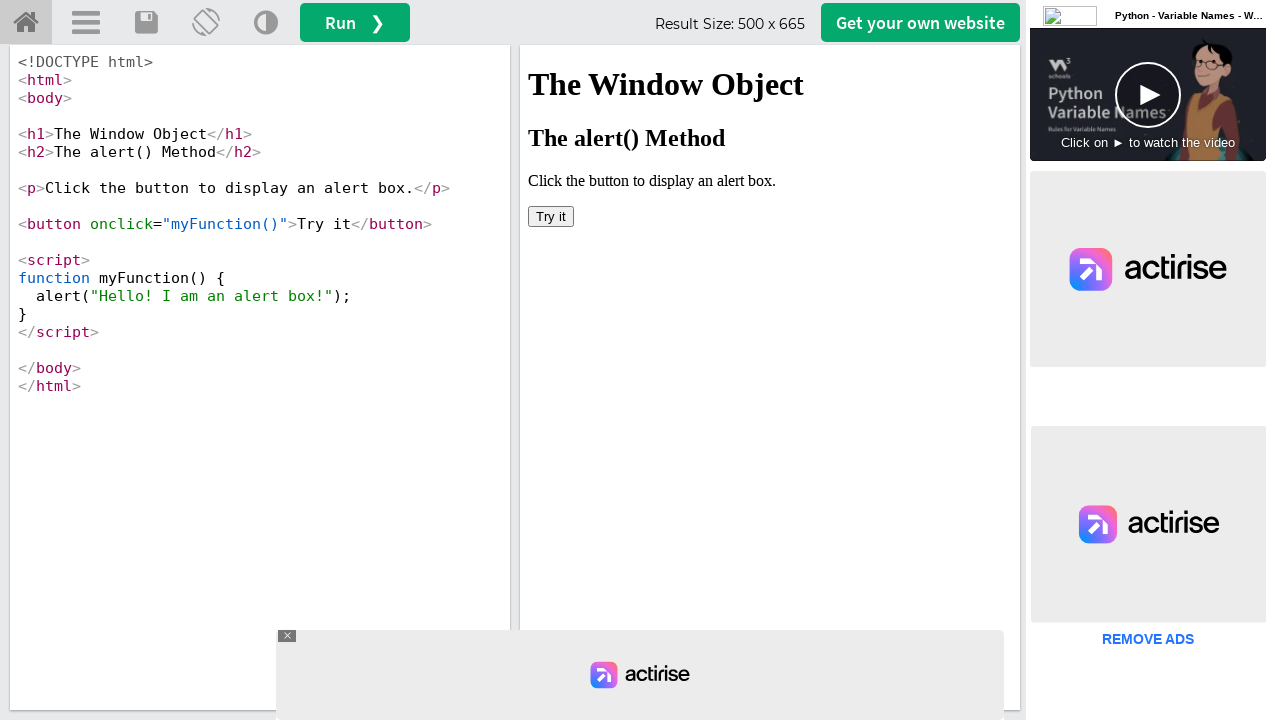

Set viewport to 1920x1080
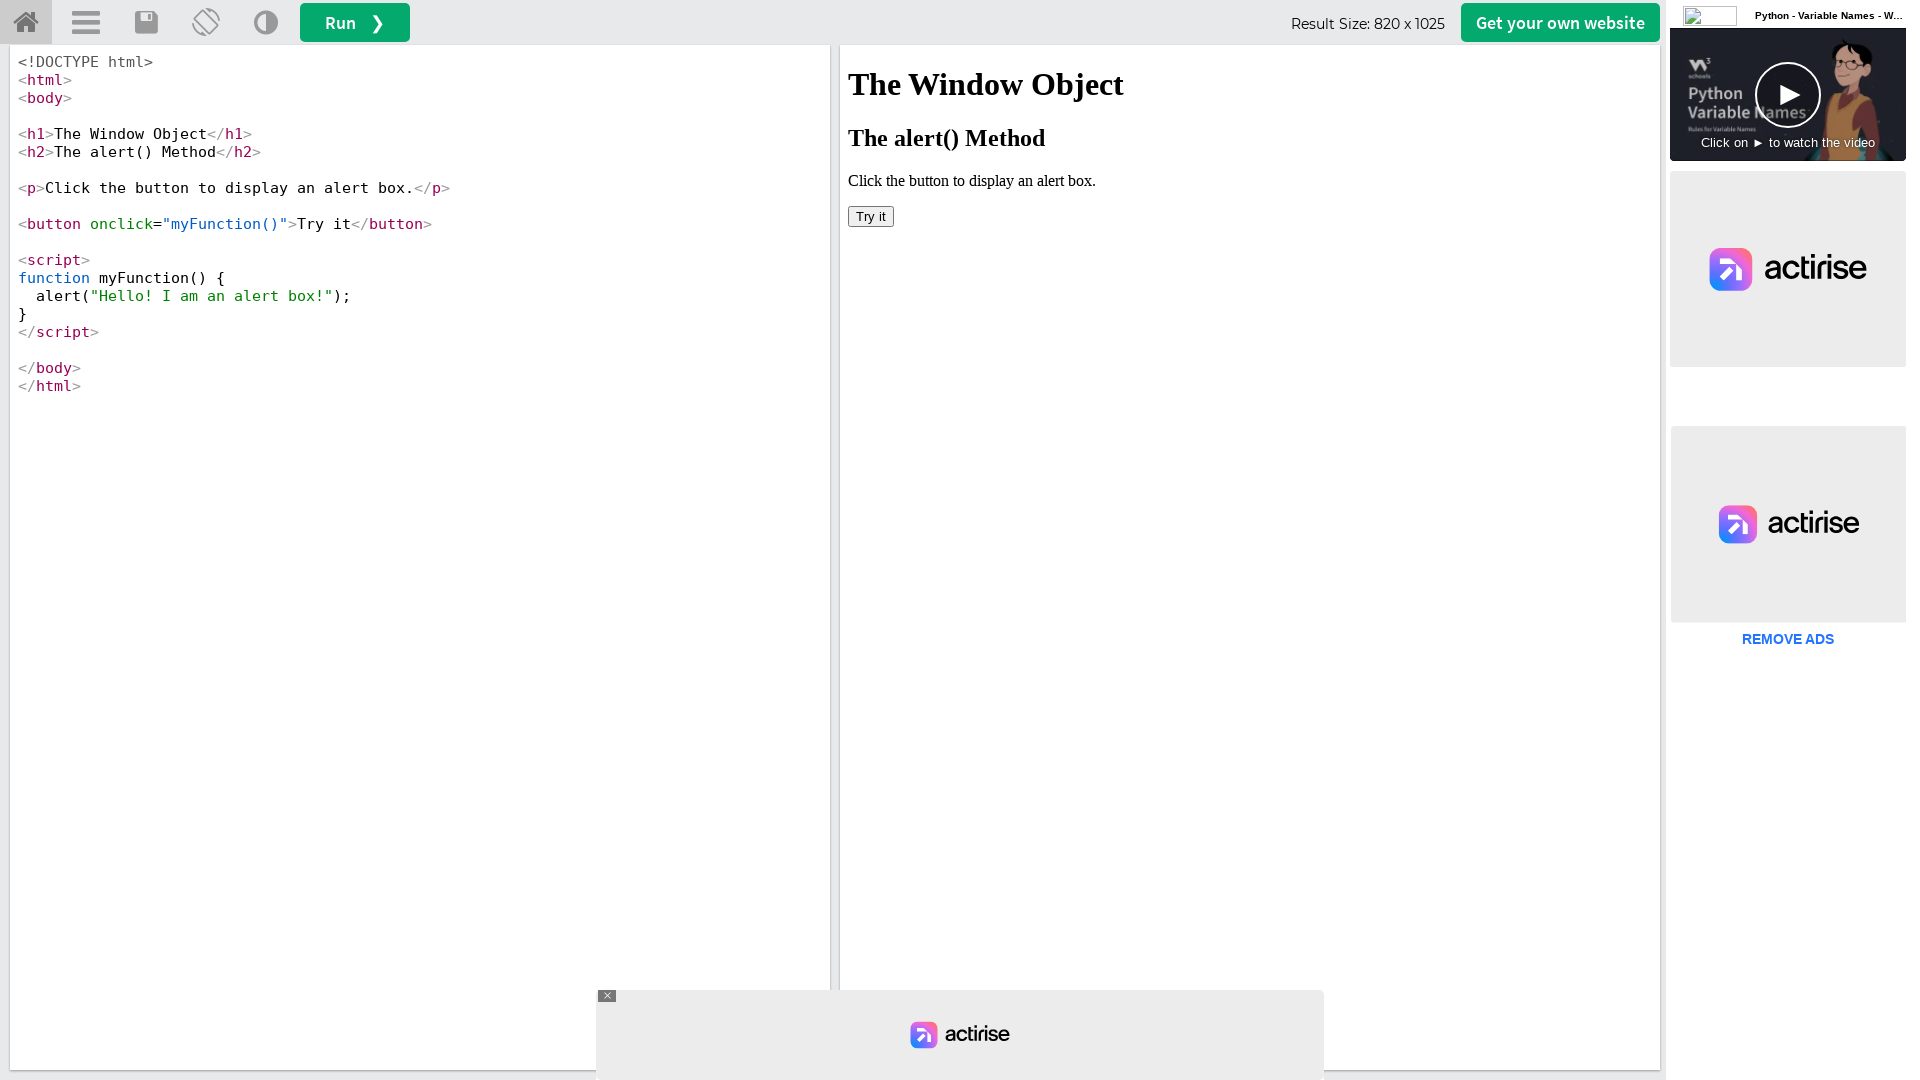

Waited for iframe #iframeResult to load
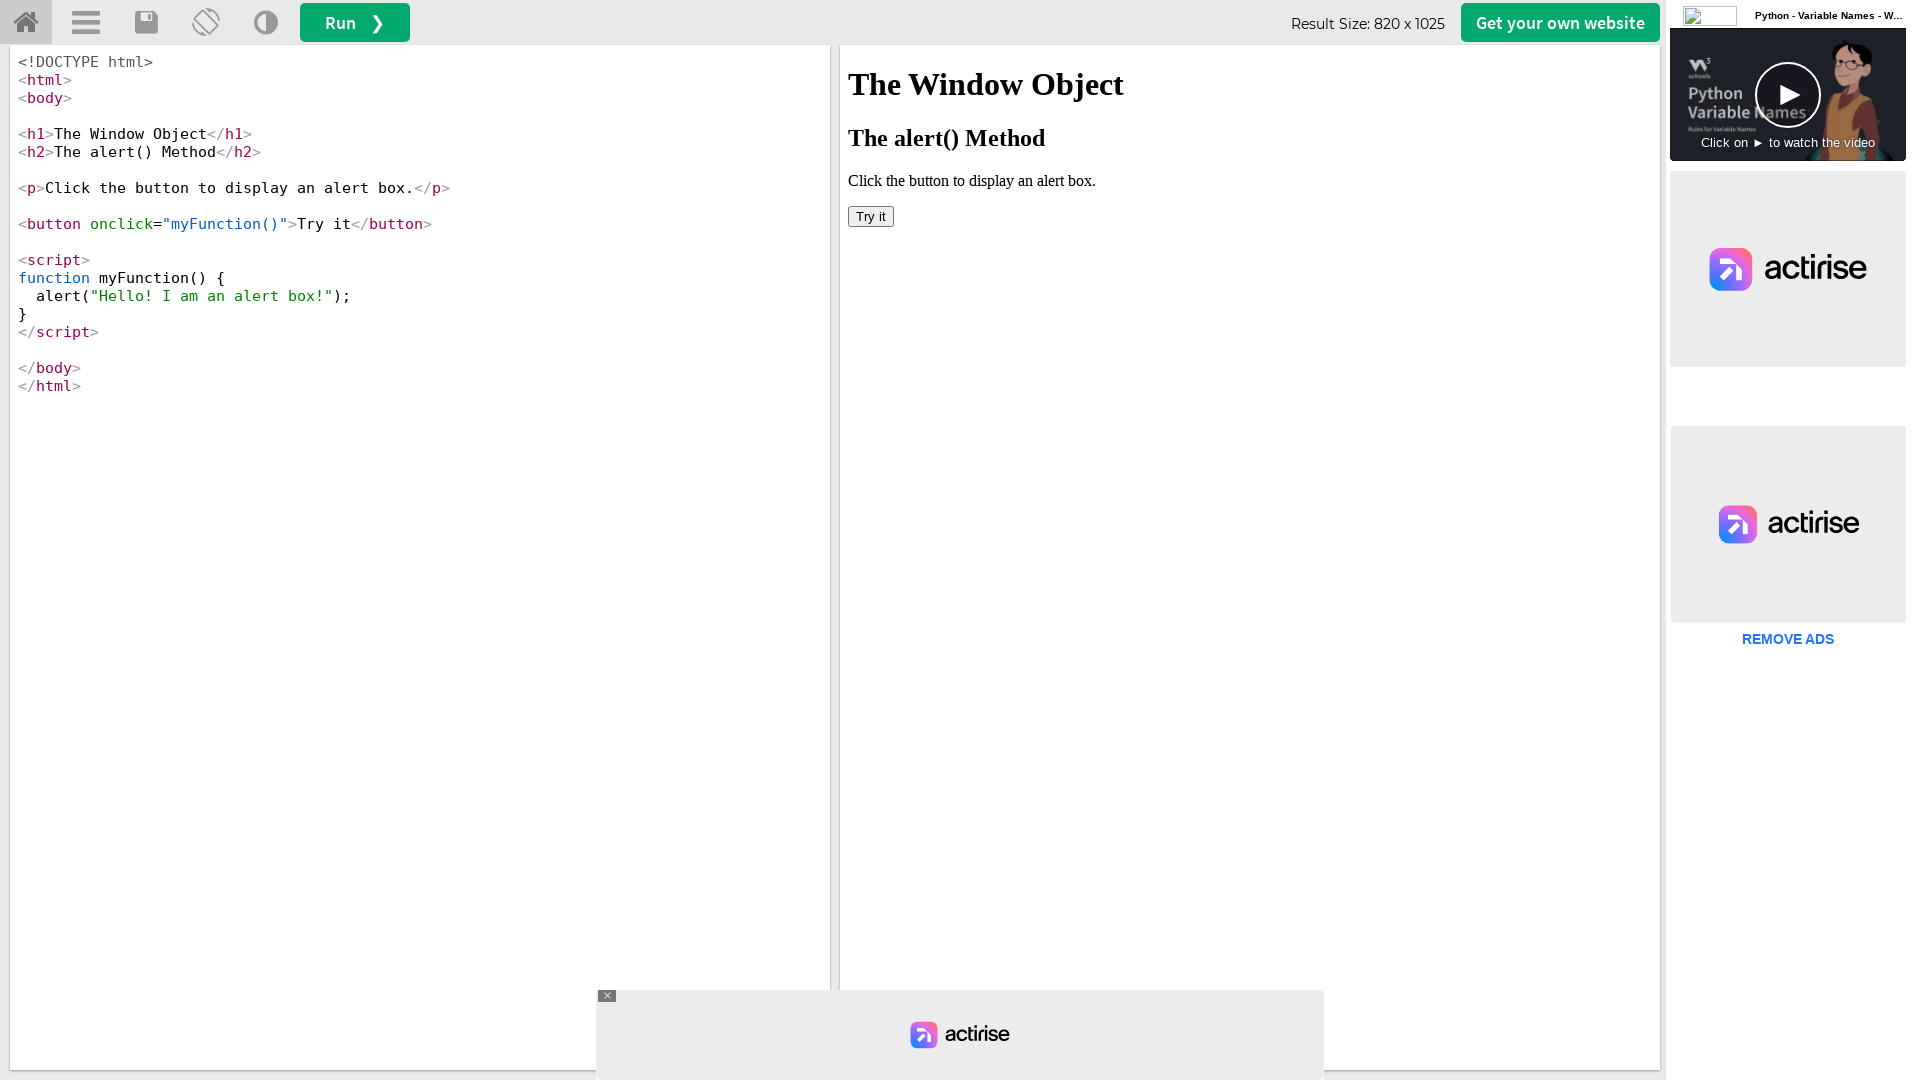

Located demo iframe #iframeResult
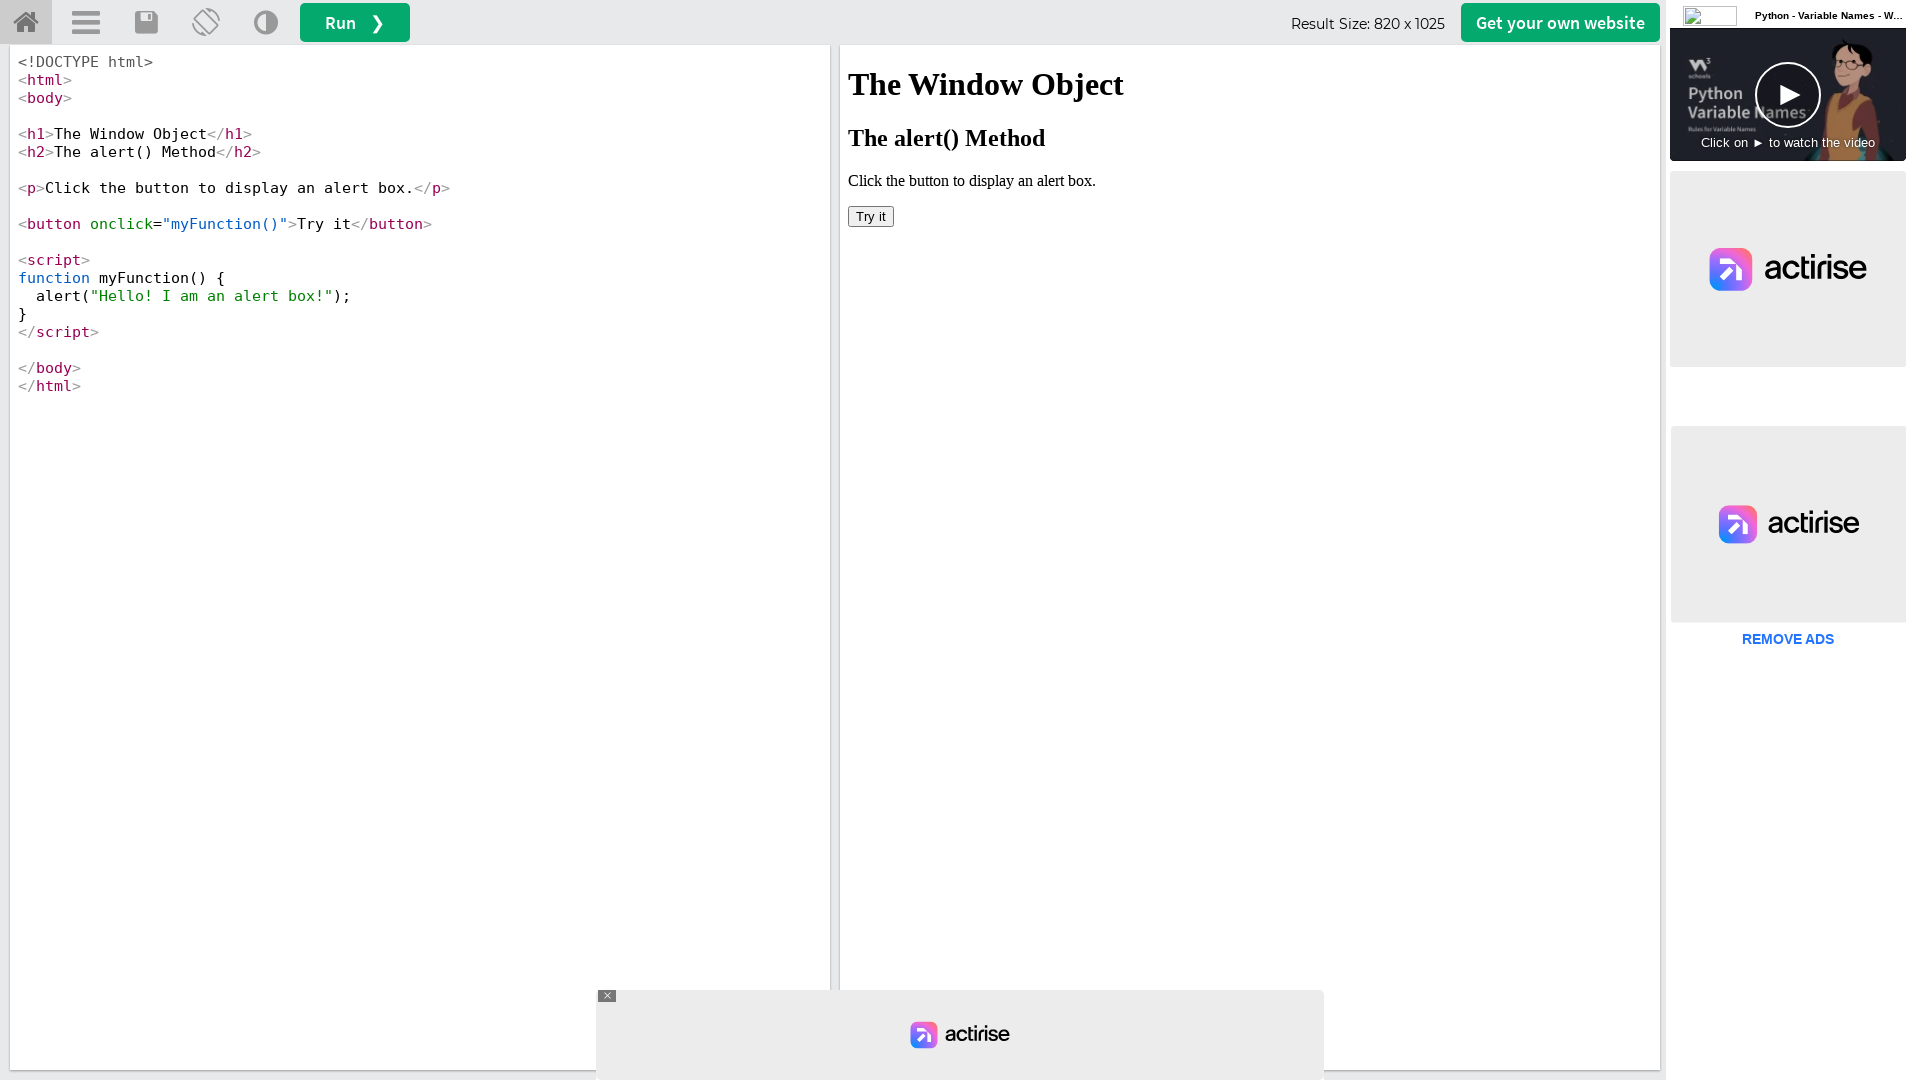

Clicked 'Try it' button inside iframe to trigger alert dialog at (871, 216) on #iframeResult >> internal:control=enter-frame >> xpath=//button[text()='Try it']
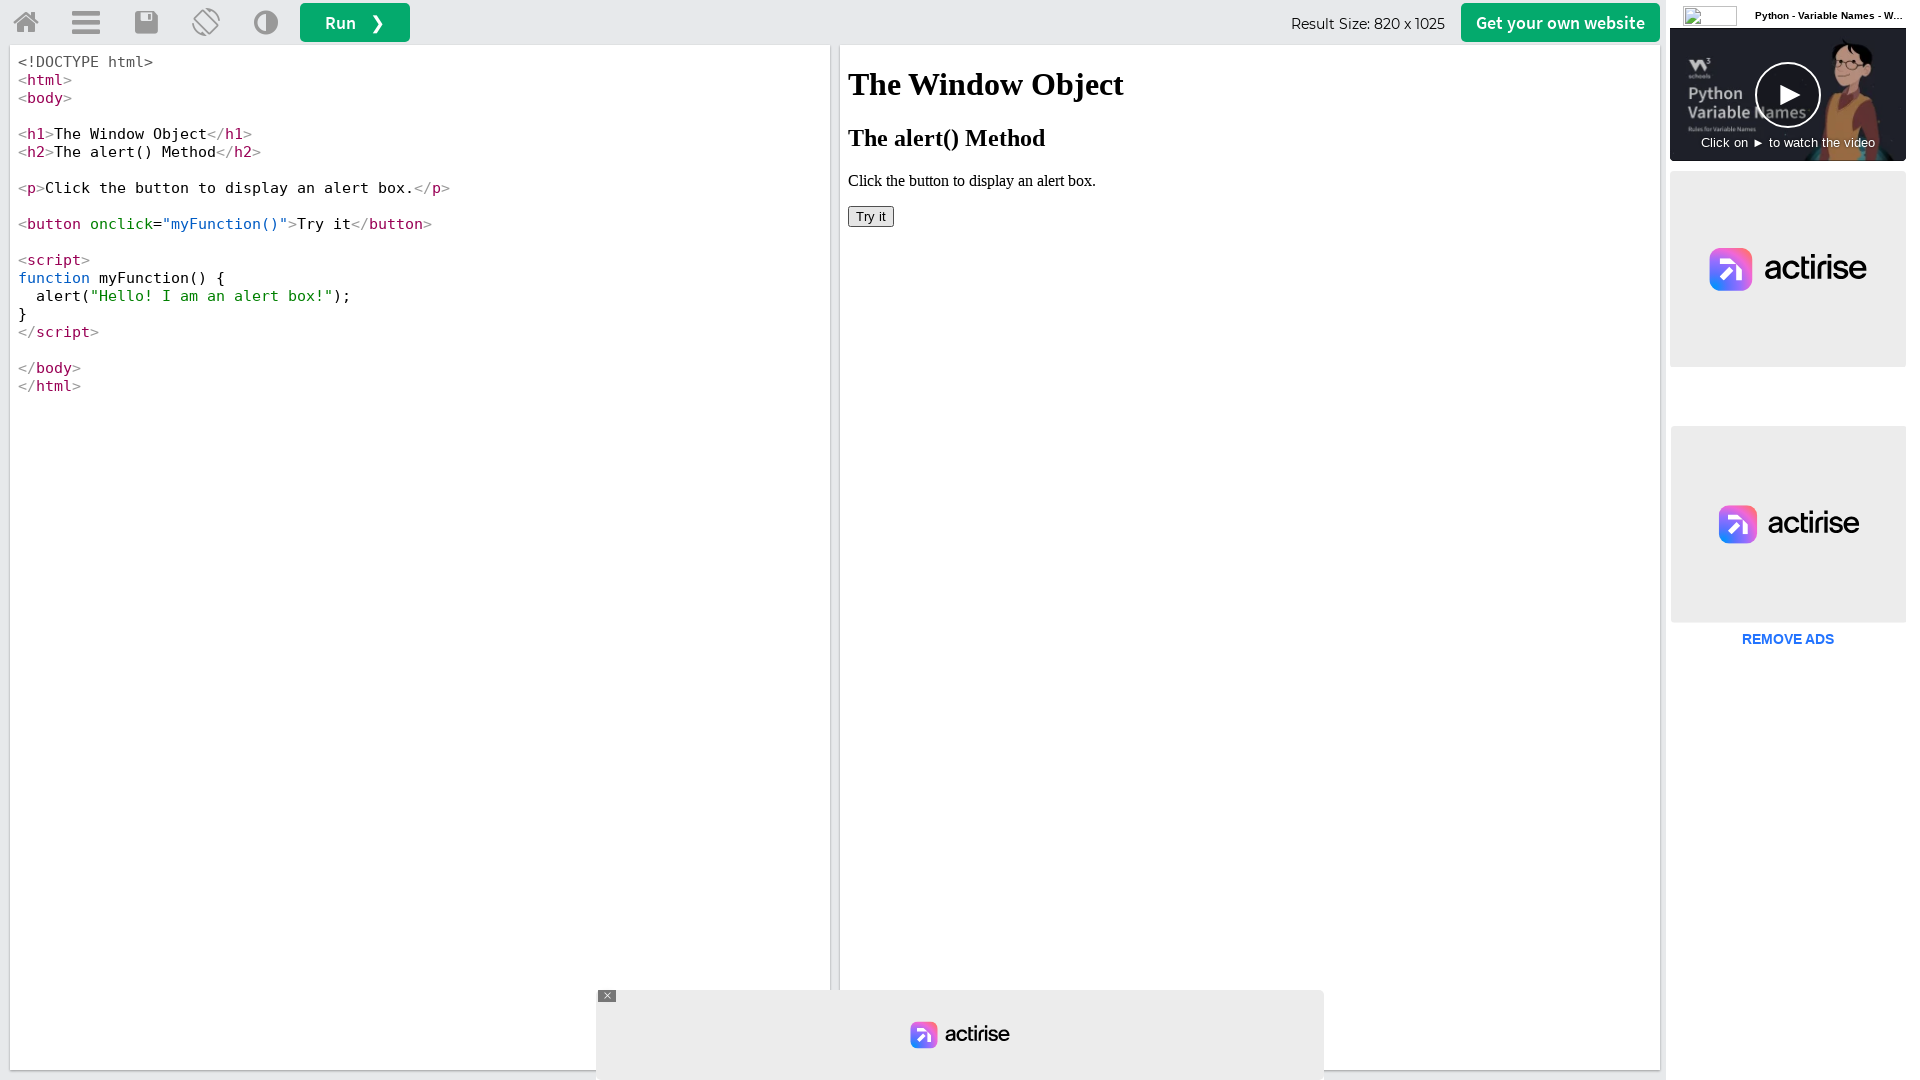

Set up dialog handler to accept JavaScript alert
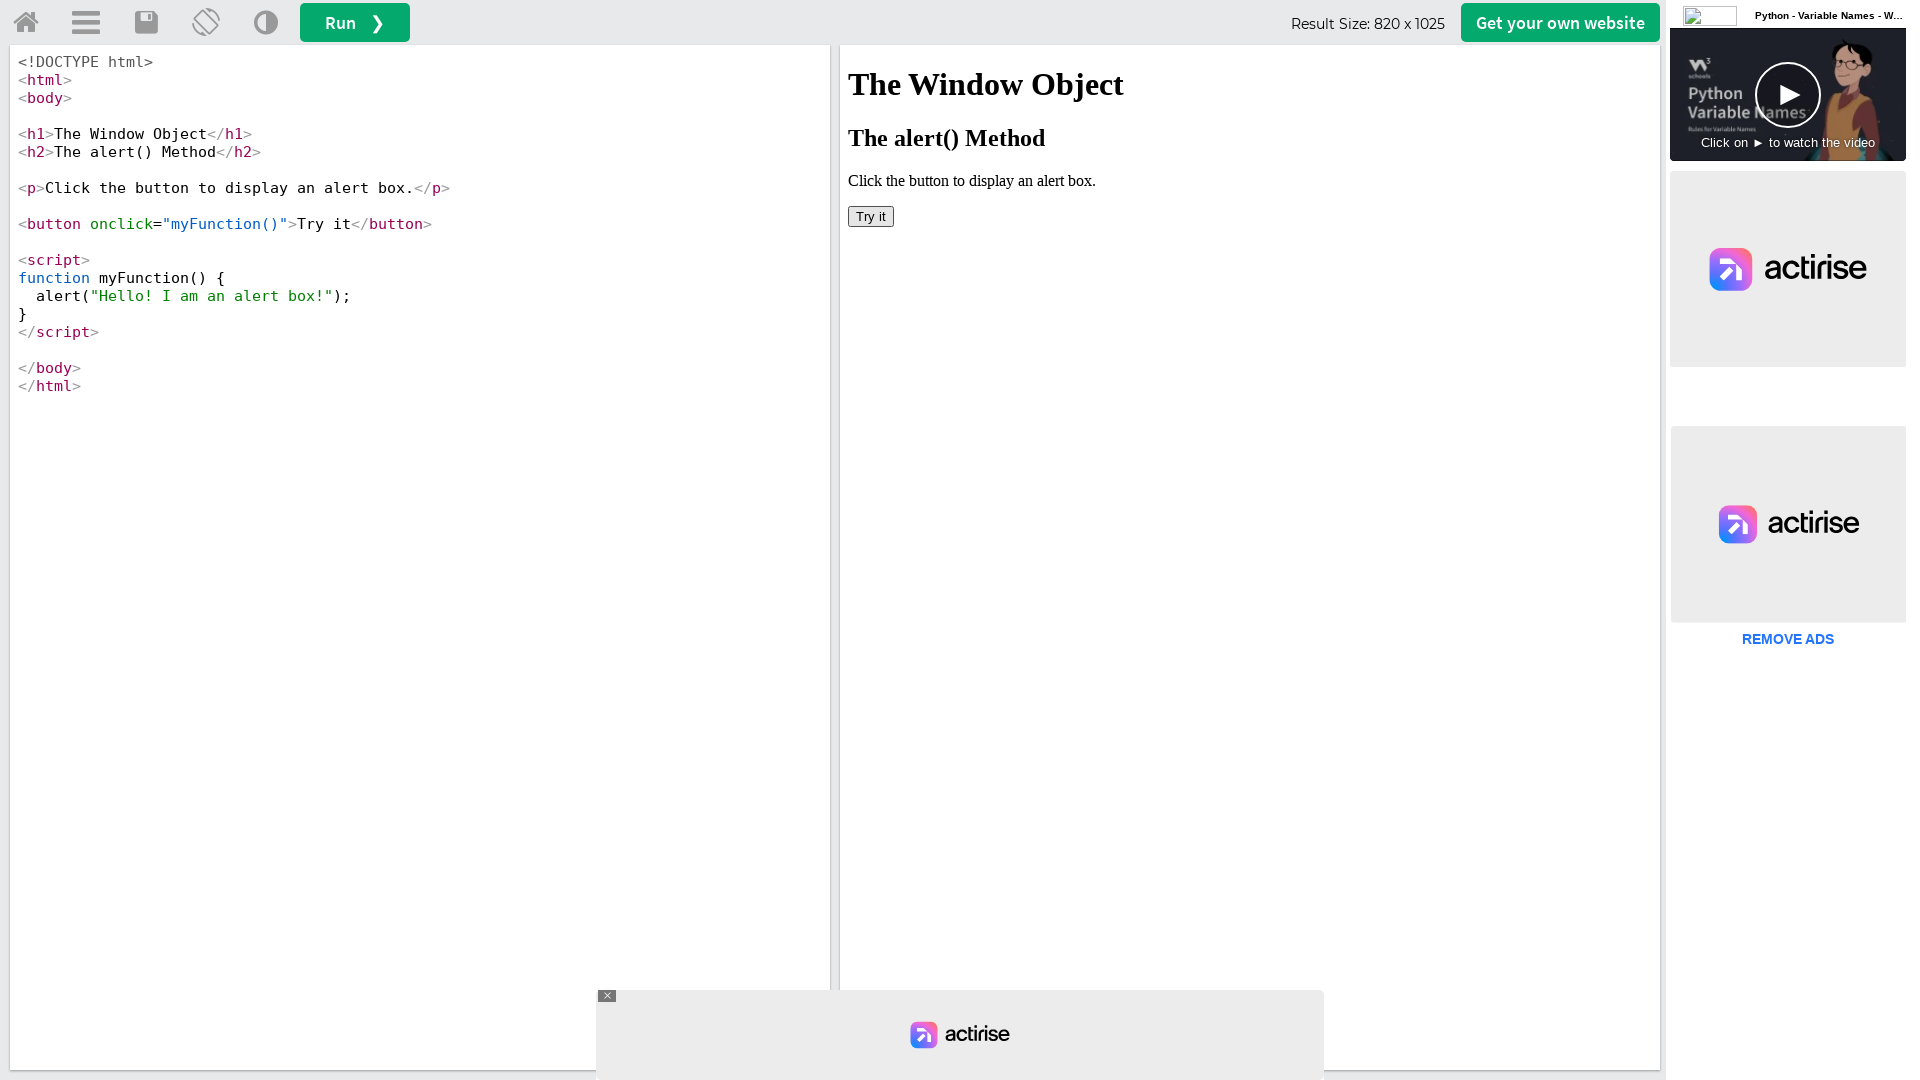

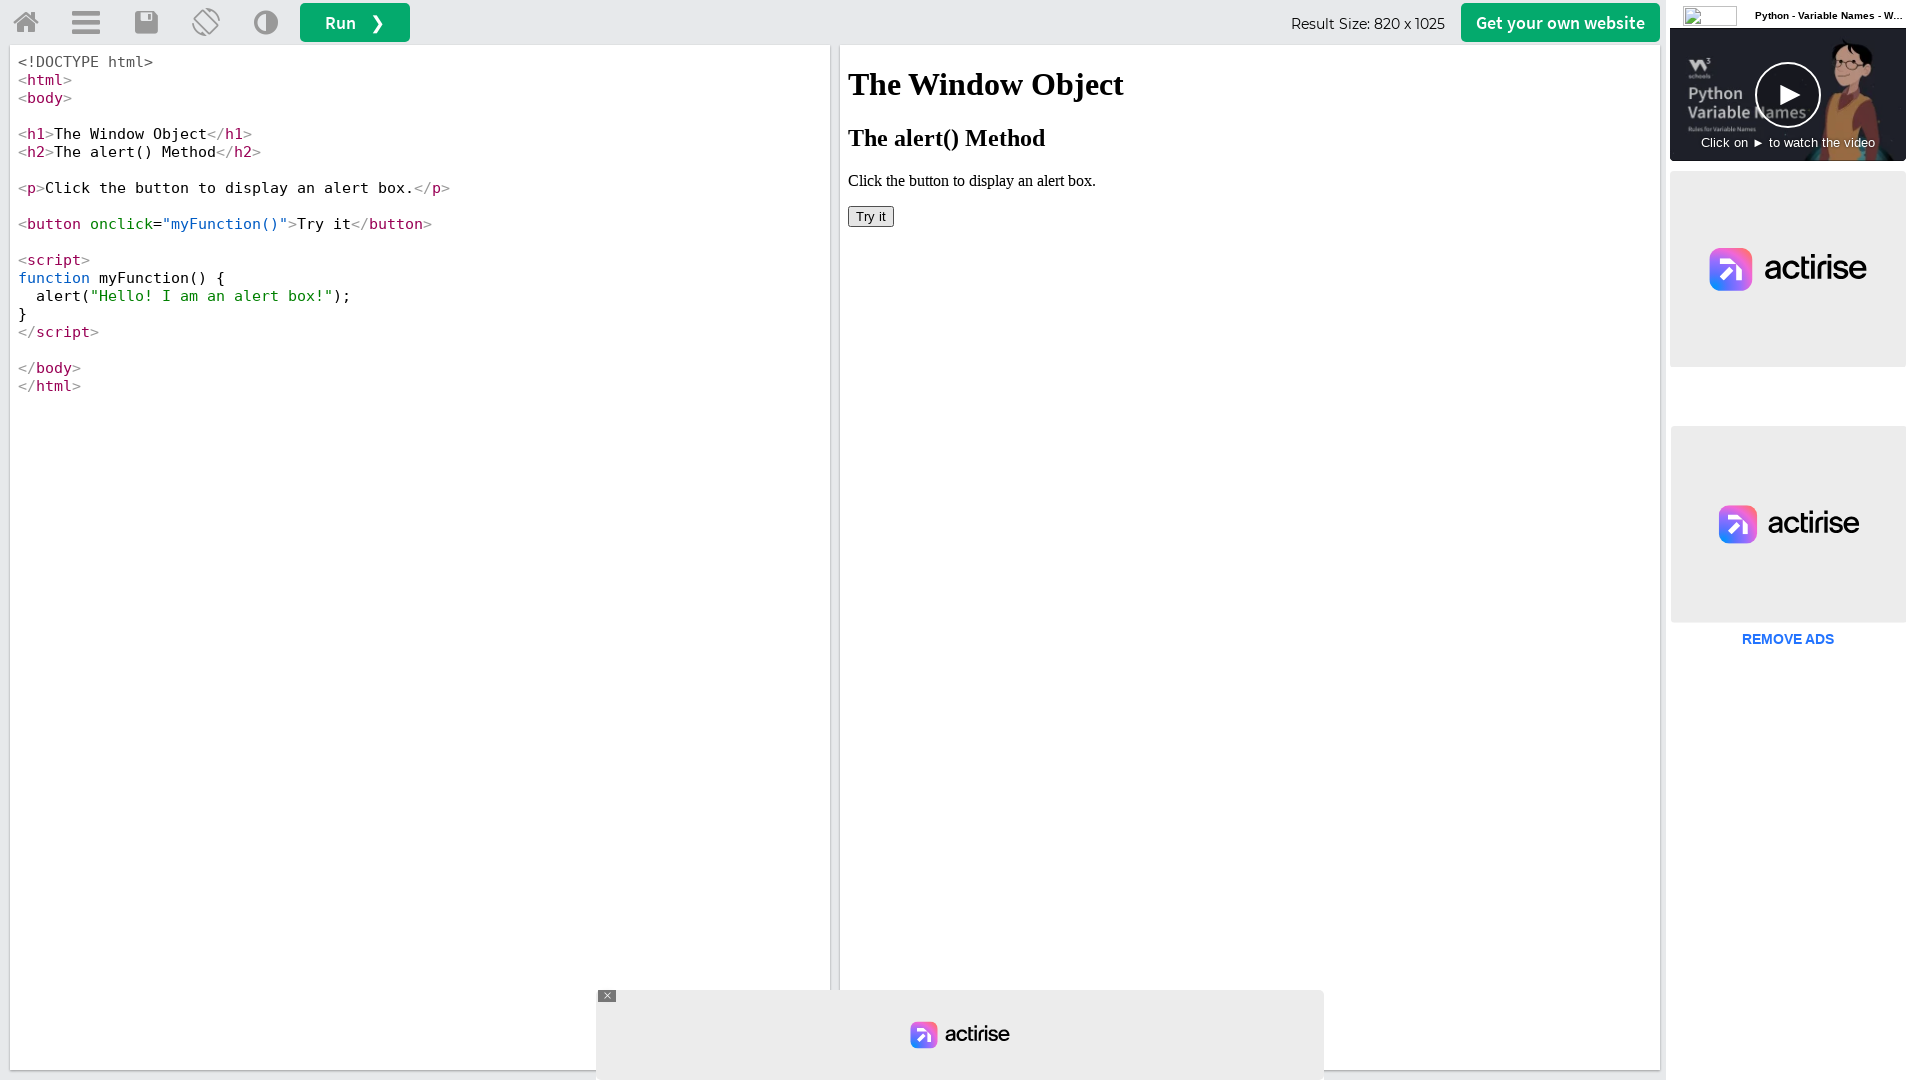